Tests dropdown selection functionality by selecting specific values from year, month, day, and state dropdowns

Starting URL: https://testcenter.techproeducation.com/index.php?page=dropdown

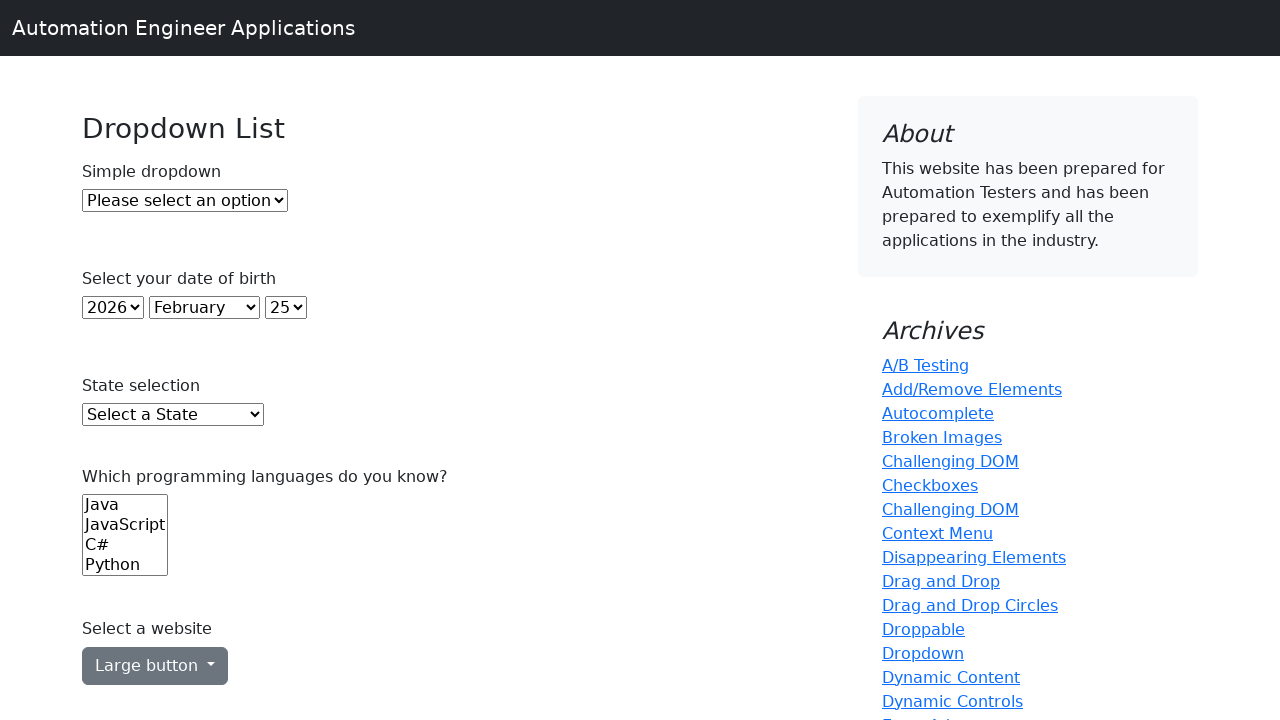

Selected year '2005' from year dropdown on xpath=//select[@id='year']
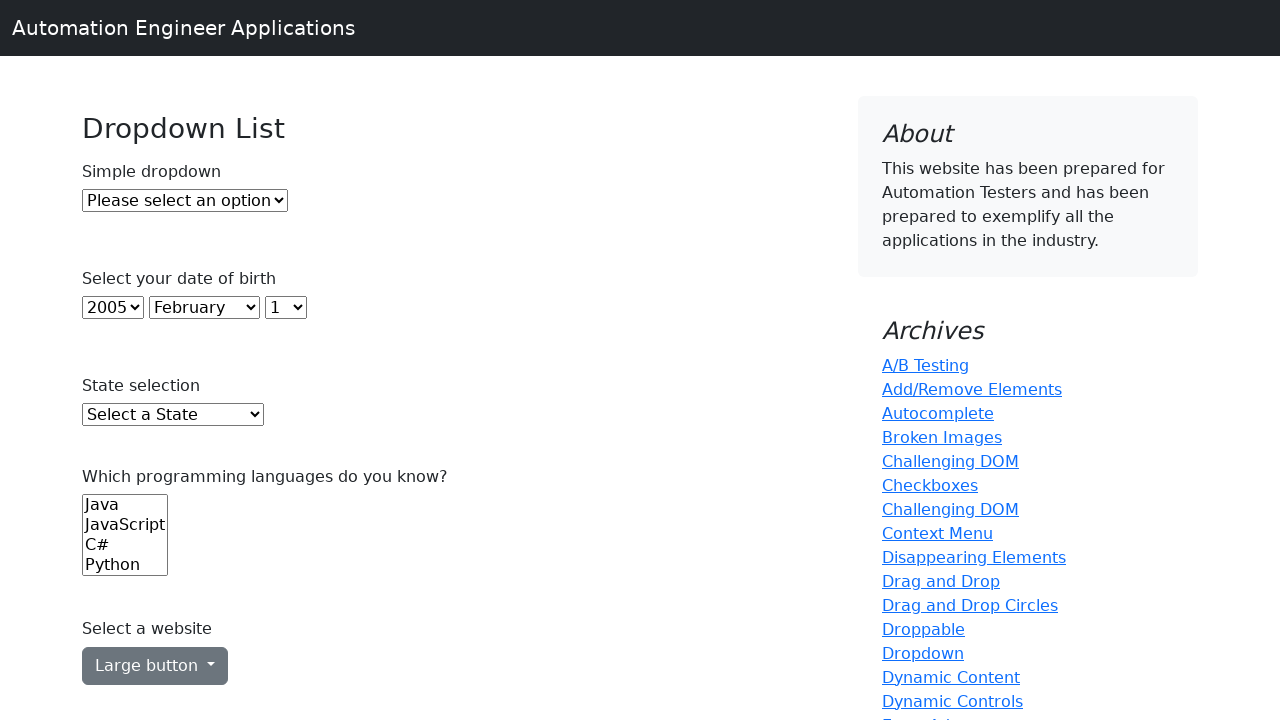

Selected month 'November' from month dropdown on #month
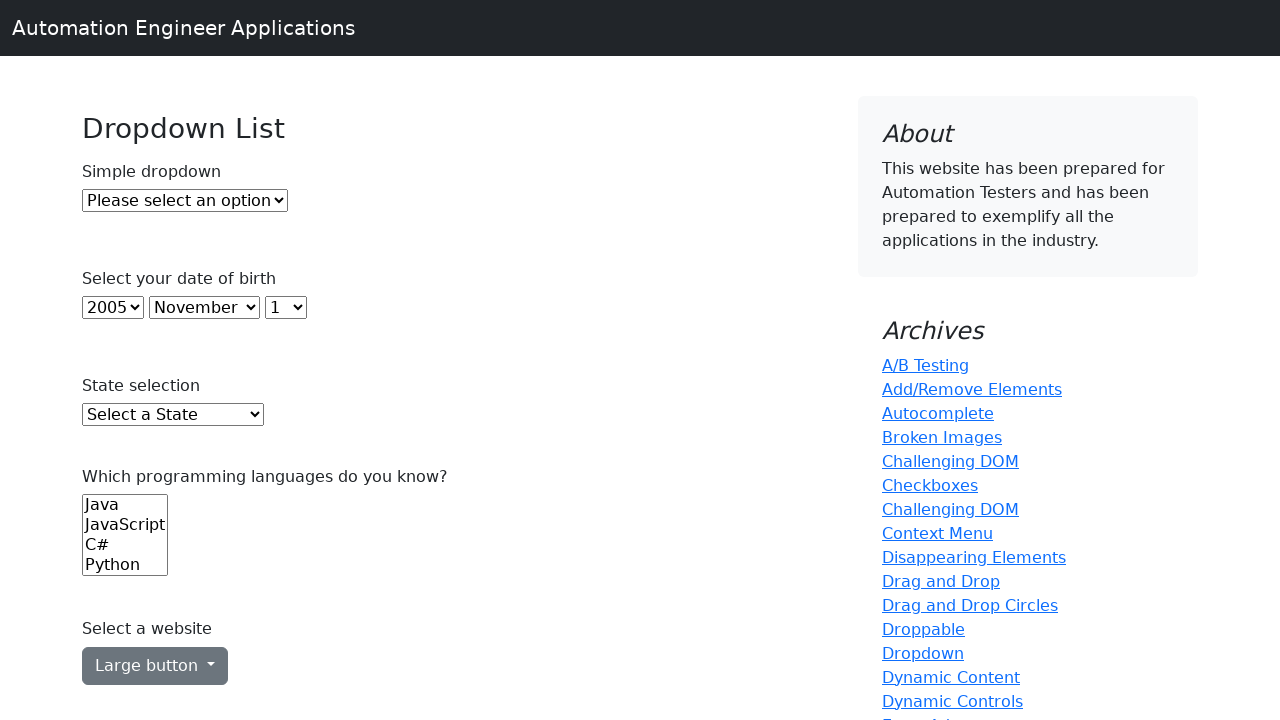

Selected day '10' from day dropdown on #day
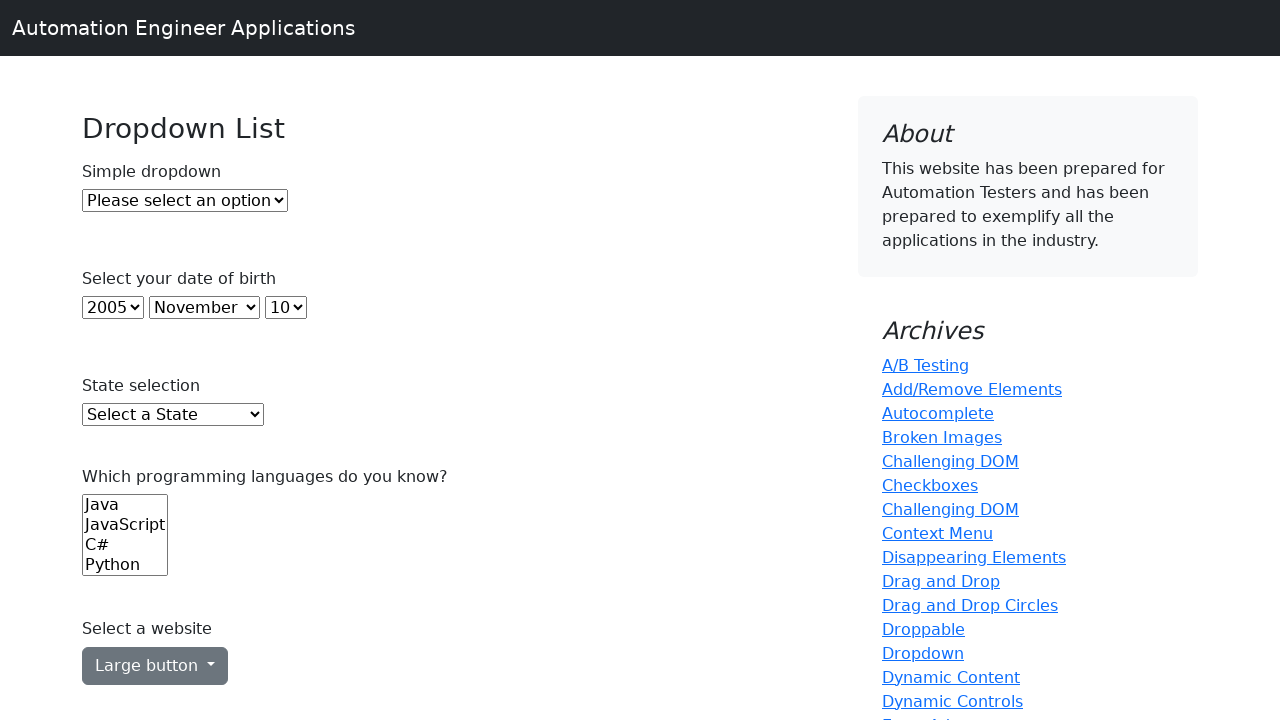

Selected state 'Texas' from state dropdown on xpath=//select[@id='state']
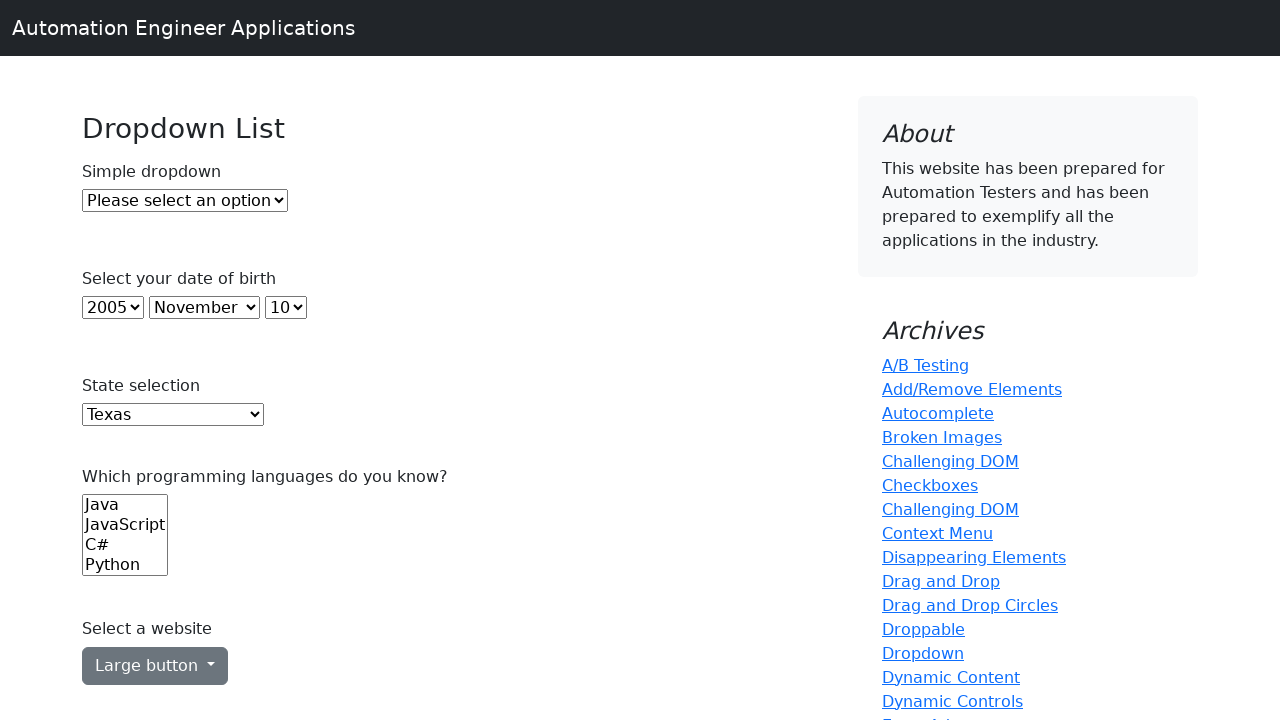

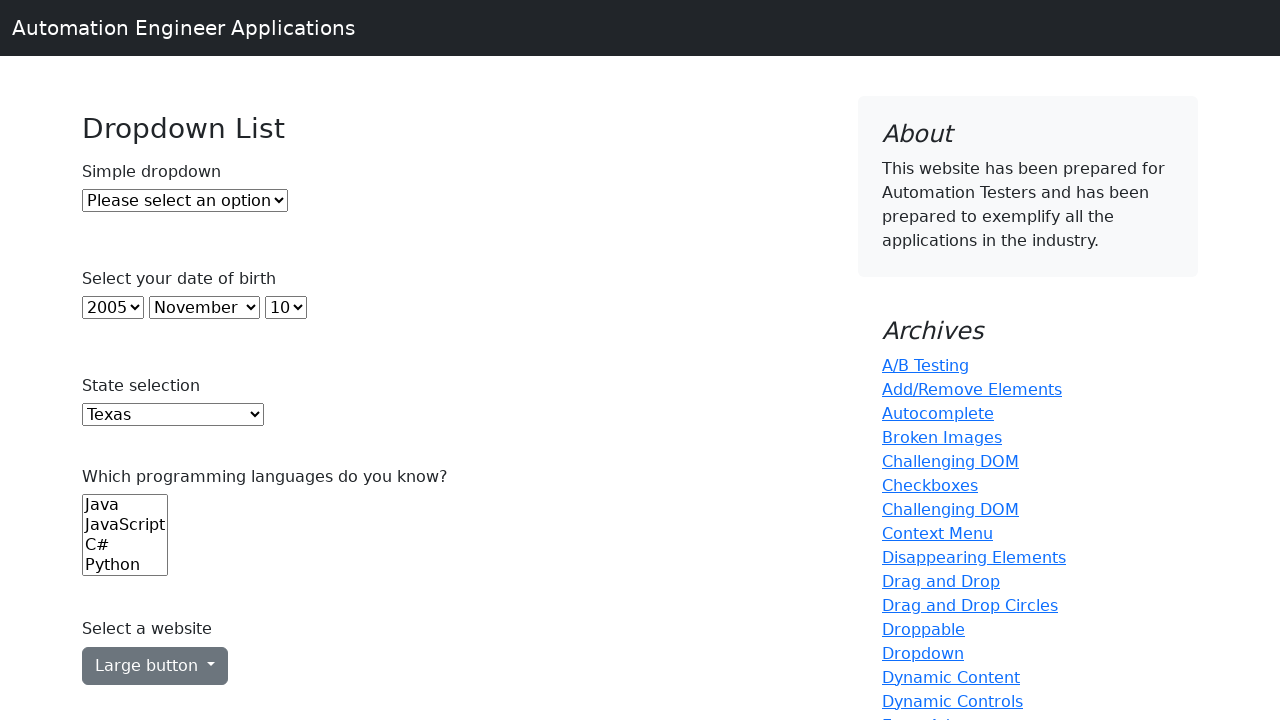